Tests checkbox functionality on an HTML forms tutorial page by finding all checkboxes and clicking any that are not already selected

Starting URL: http://echoecho.com/htmlforms09.htm

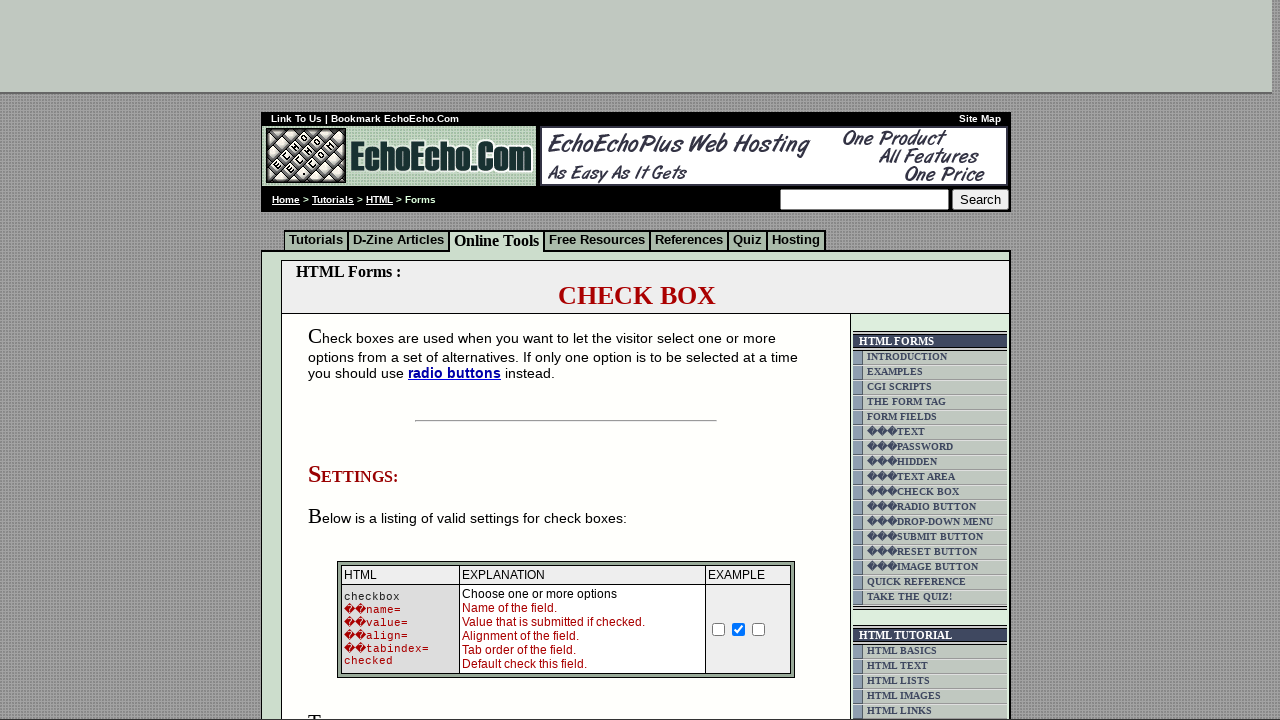

Waited for checkboxes to load on the HTML forms tutorial page
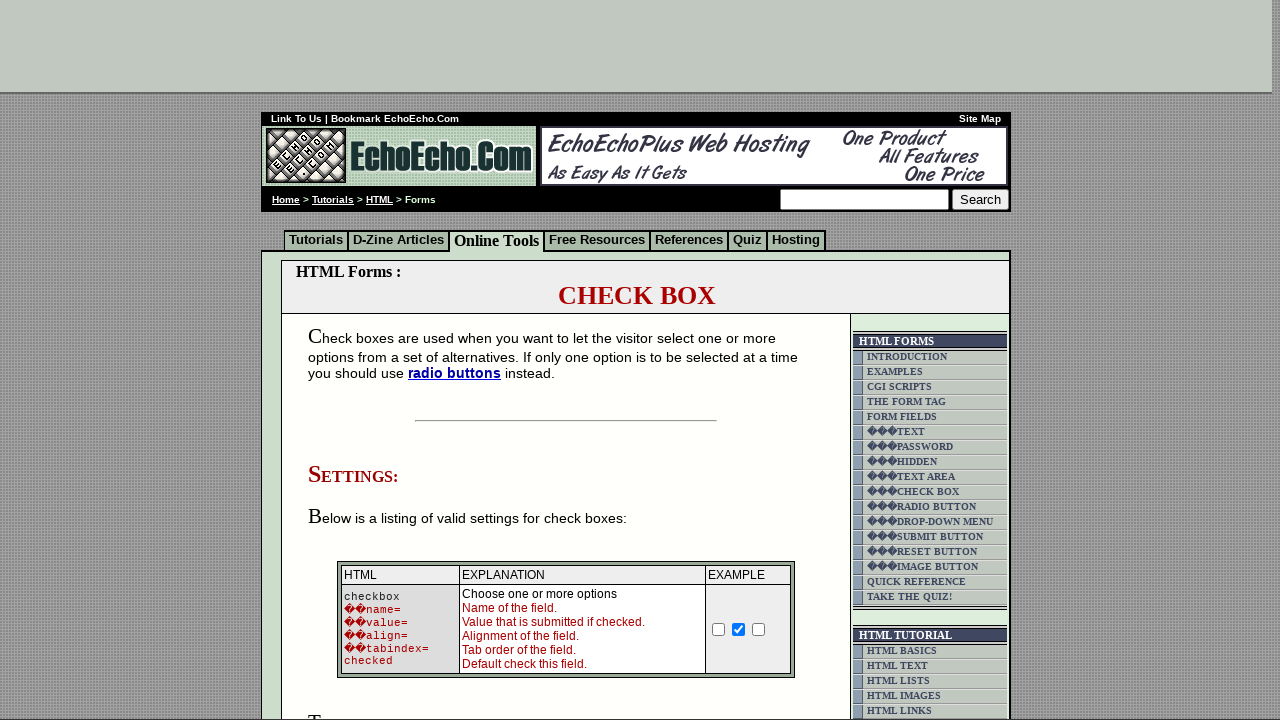

Located all checkboxes in the table
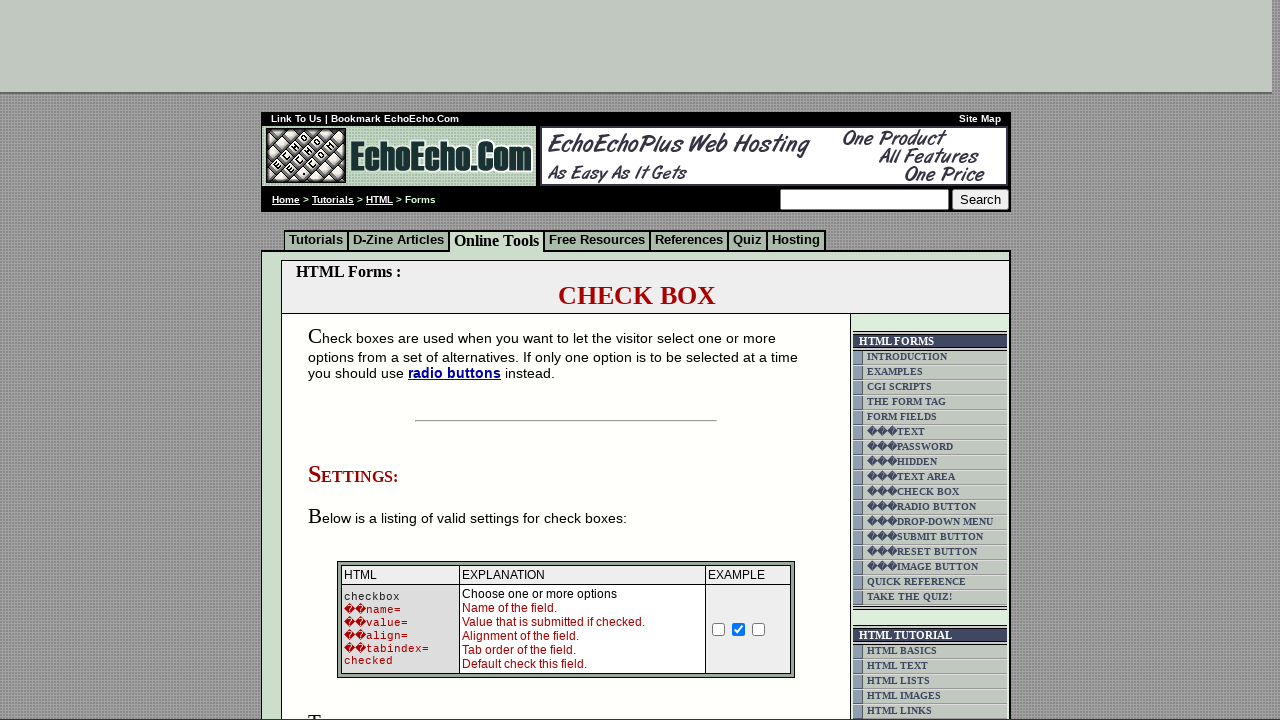

Found 3 checkboxes on the page
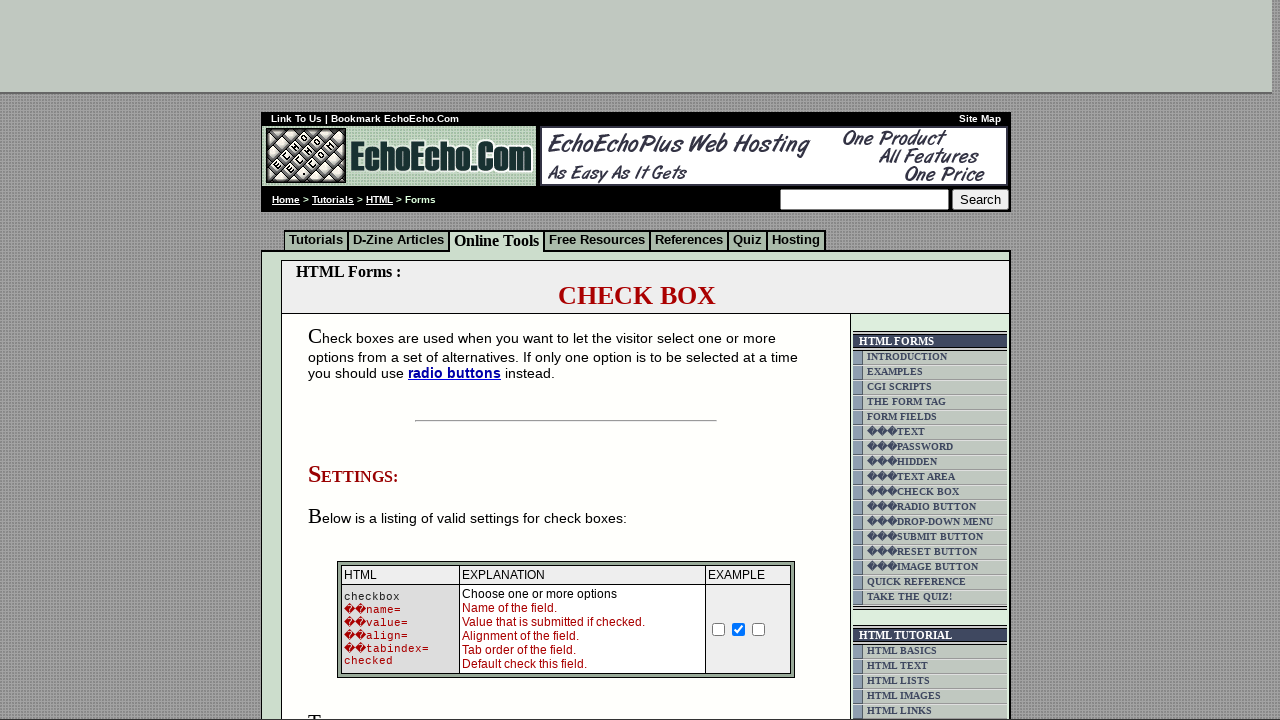

Clicked unchecked checkbox #1 at (354, 360) on td.table5 input[type='checkbox'] >> nth=0
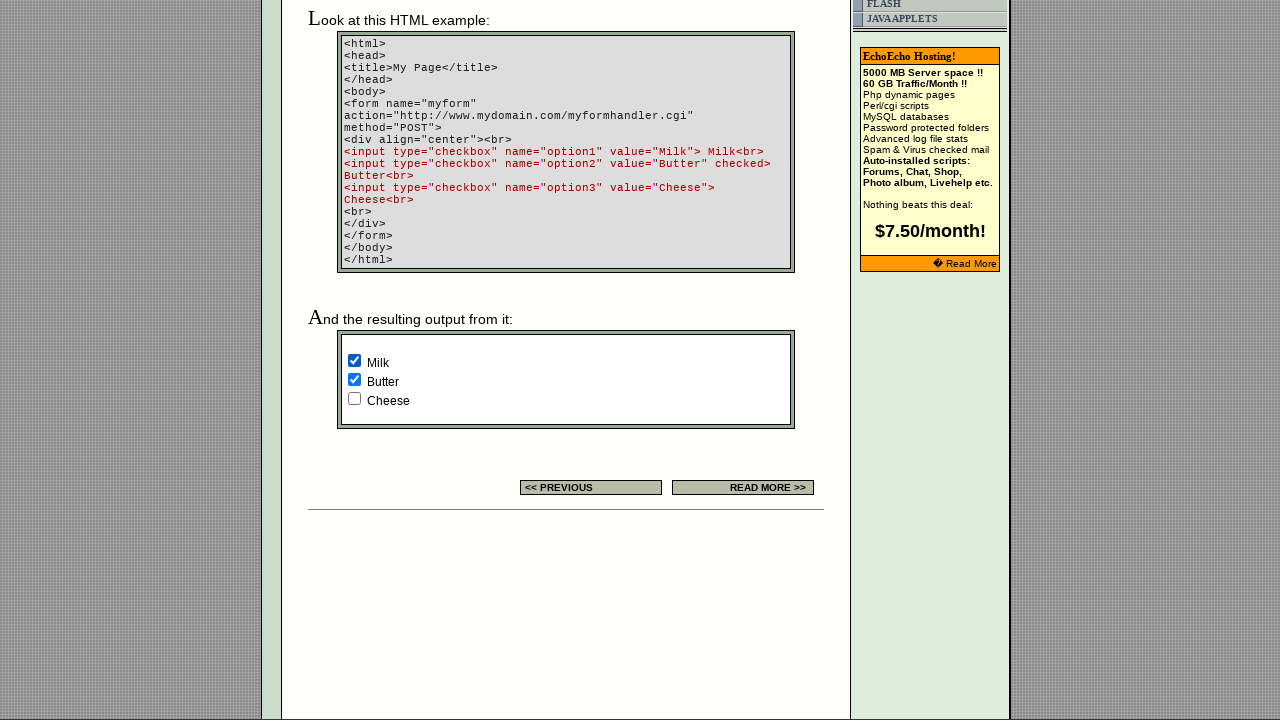

Clicked unchecked checkbox #3 at (354, 398) on td.table5 input[type='checkbox'] >> nth=2
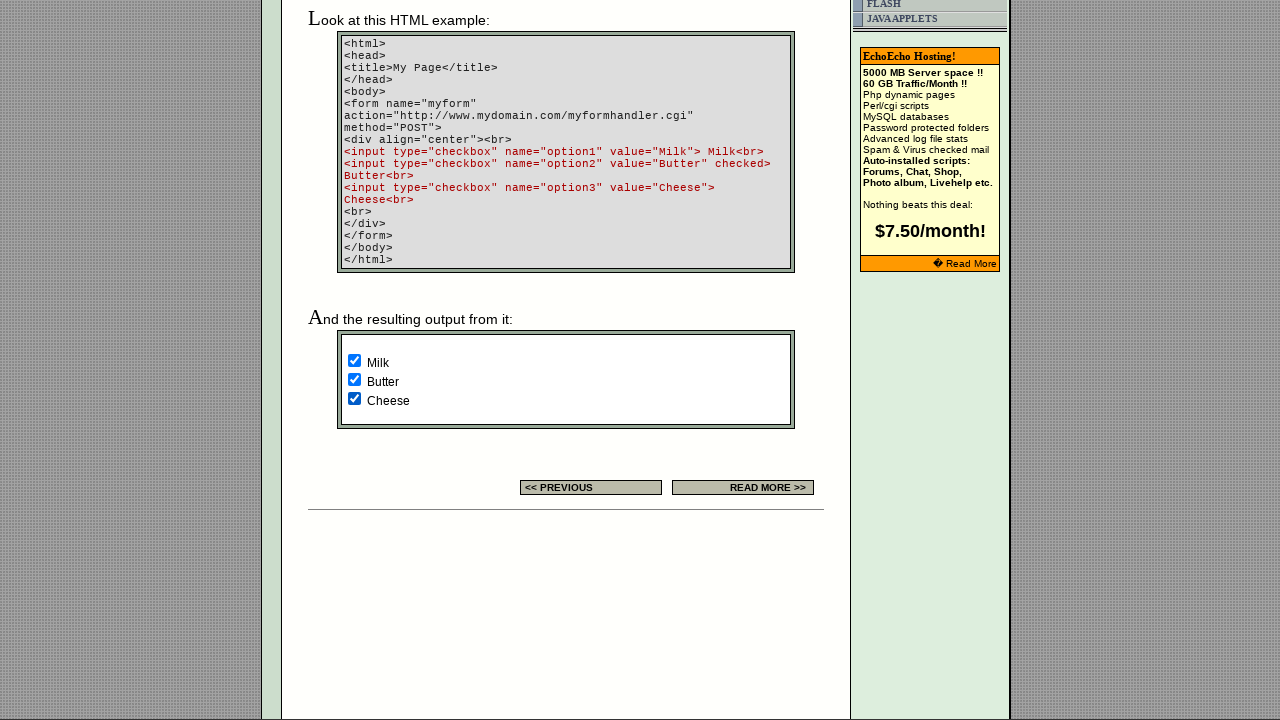

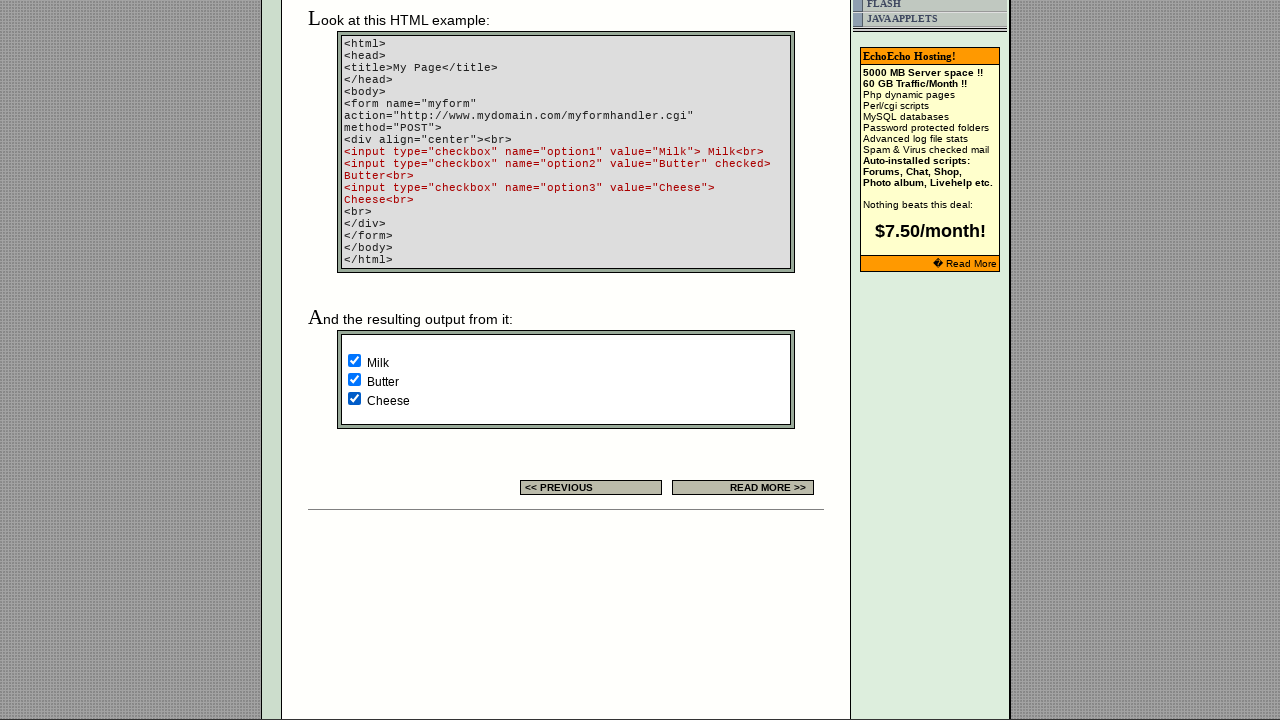